Tests native locators on homepage elements

Starting URL: https://automationexercise.com/

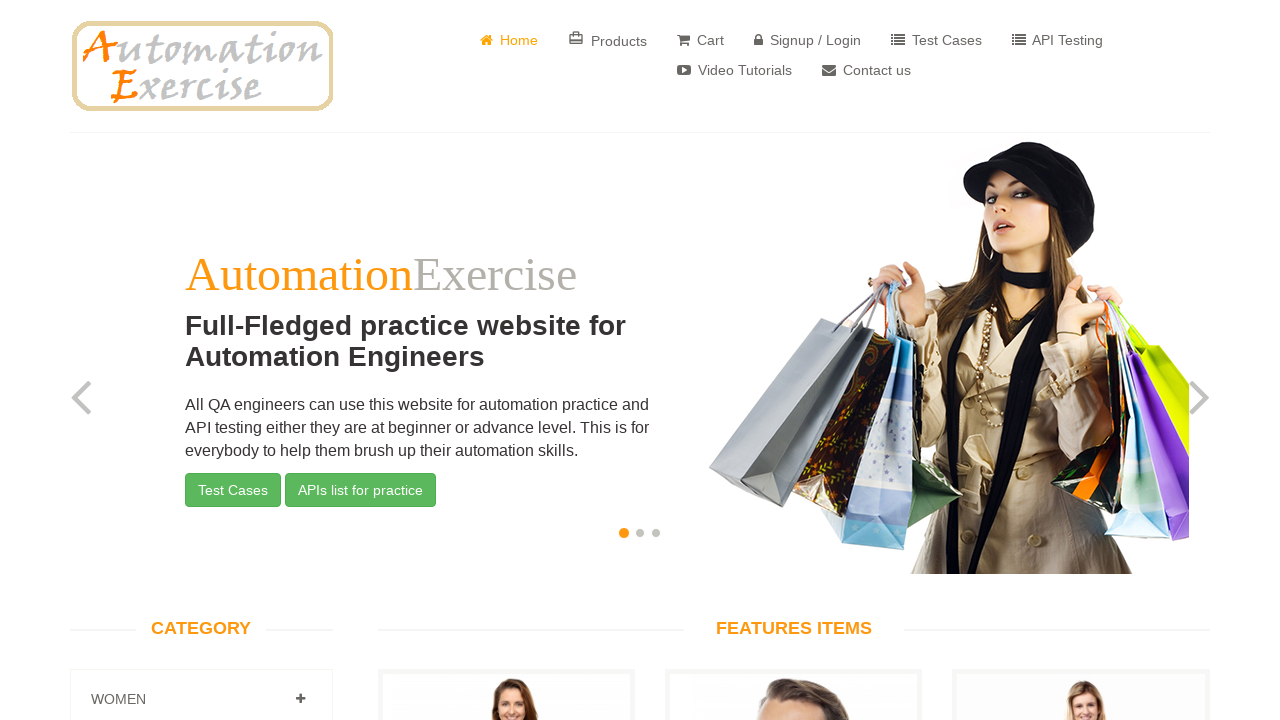

Waited for navigation bar to load on homepage
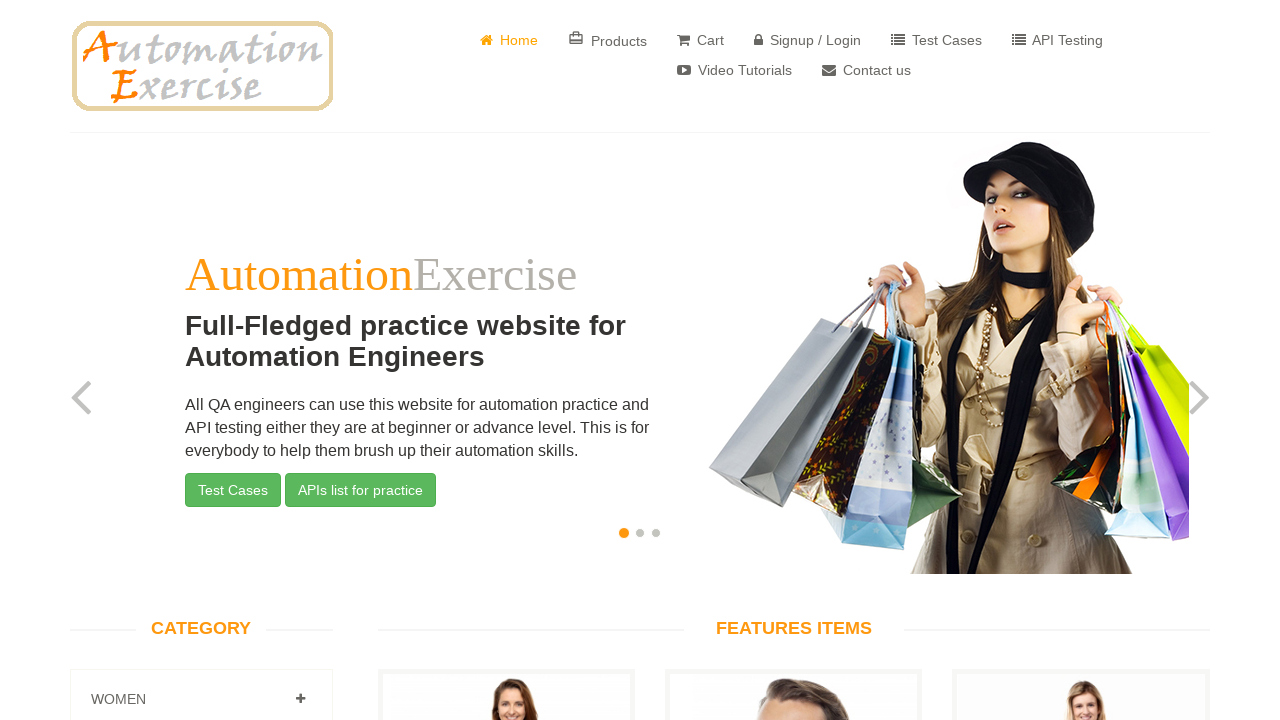

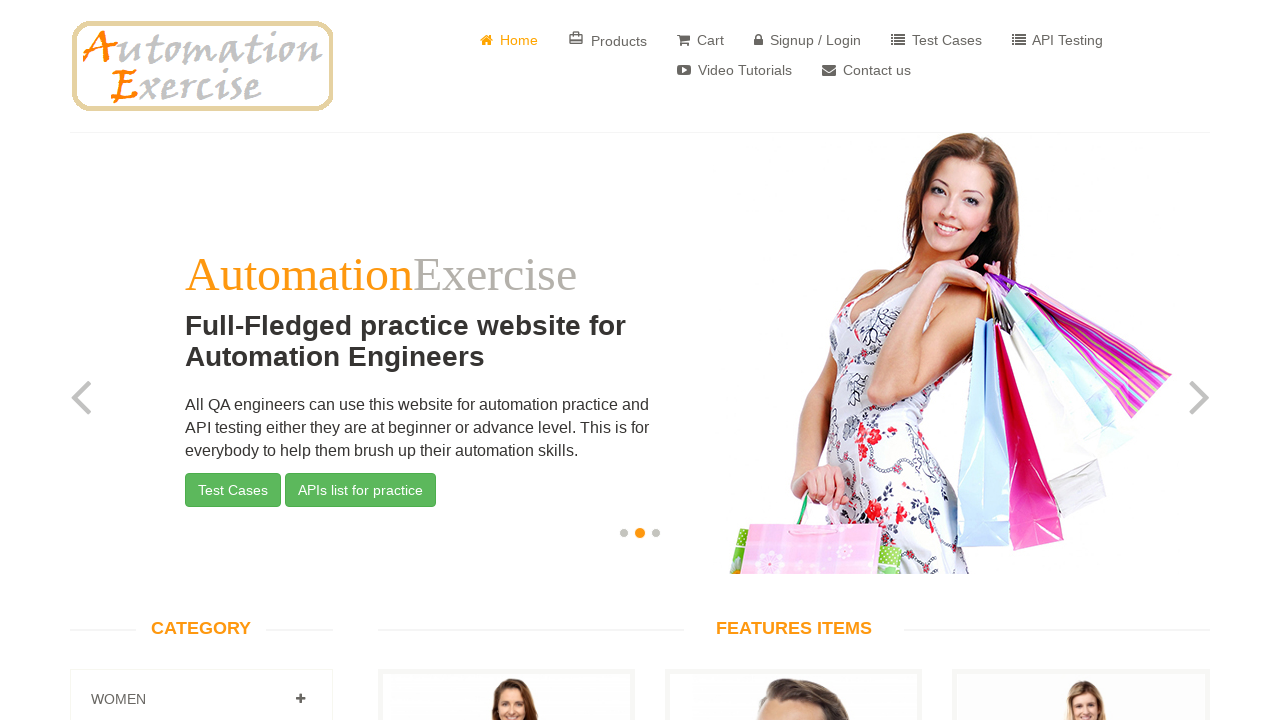